Navigates to a test automation practice website and validates the page title matches the expected value

Starting URL: https://testautomationpractice.blogspot.com/

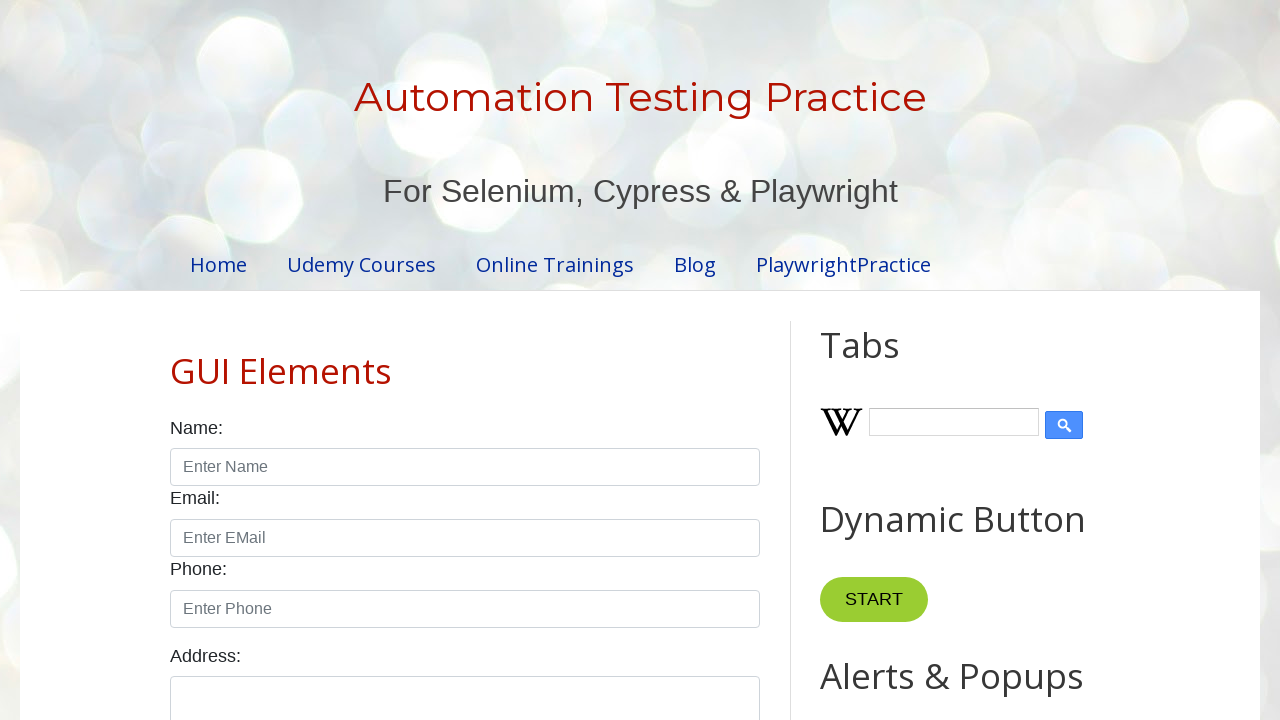

Navigated to test automation practice website
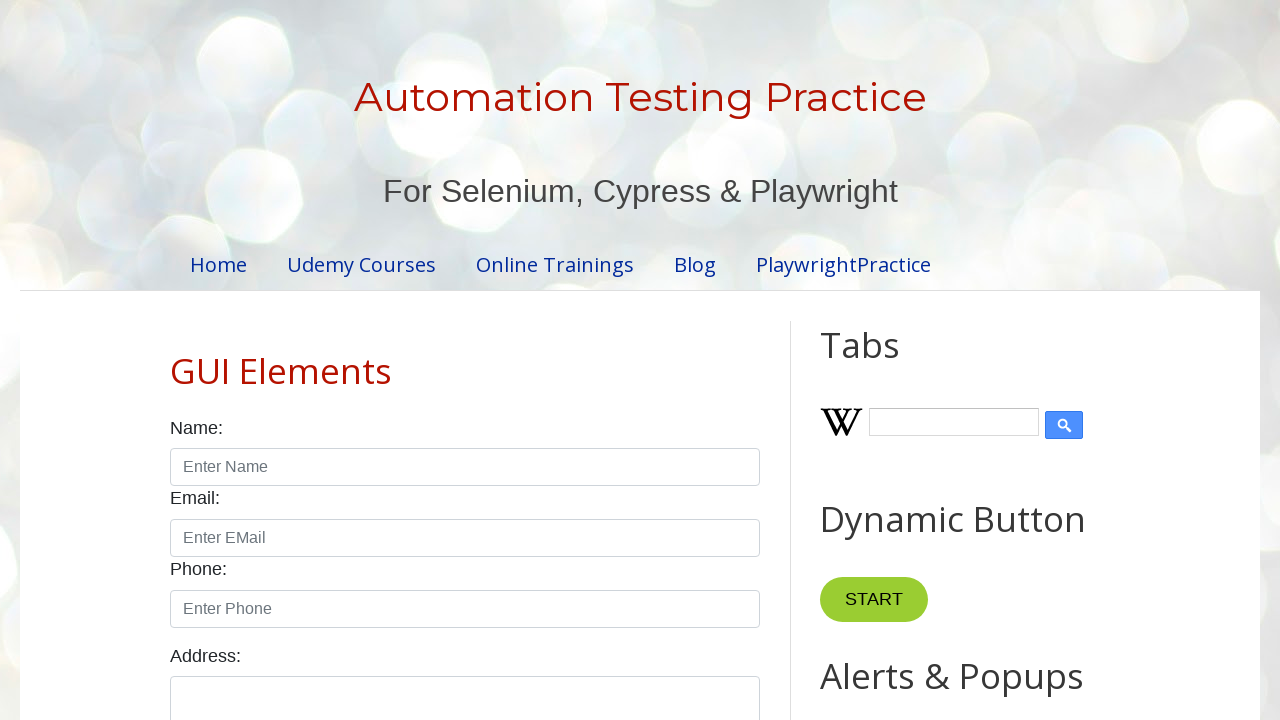

Retrieved page title
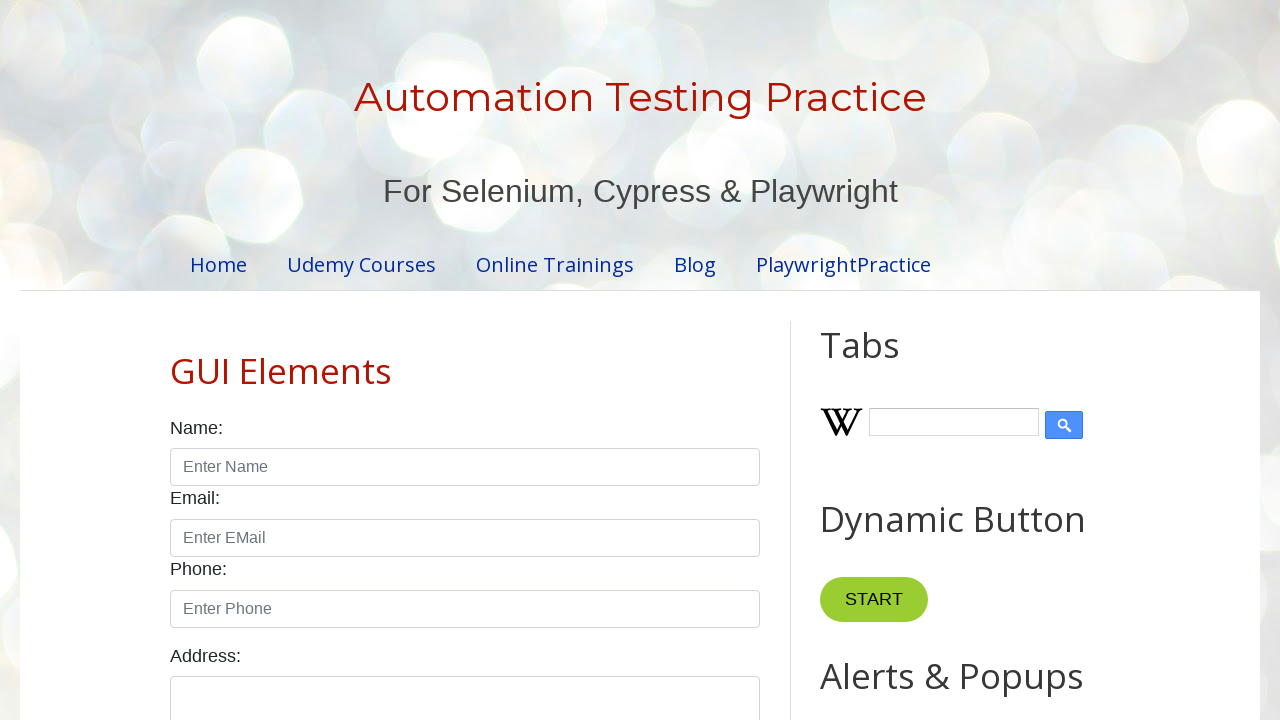

Page title is: Automation Testing Practice
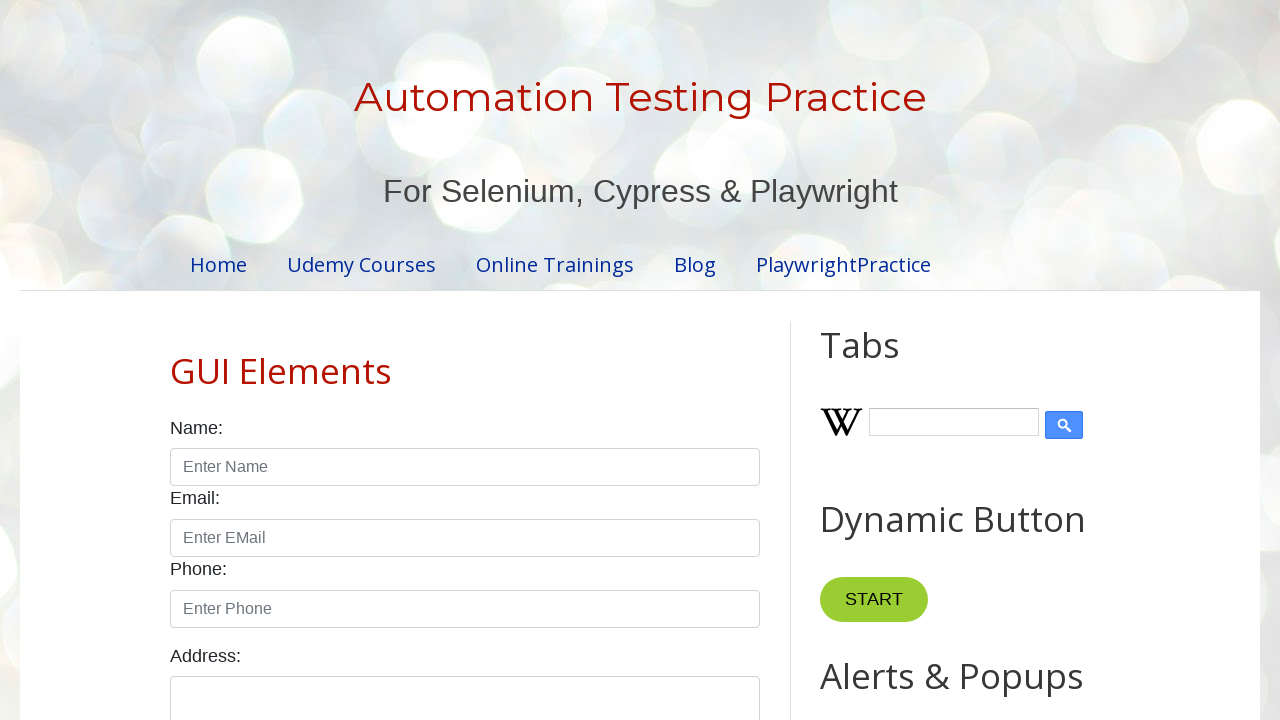

Navigation validation passed - page title matches expected value
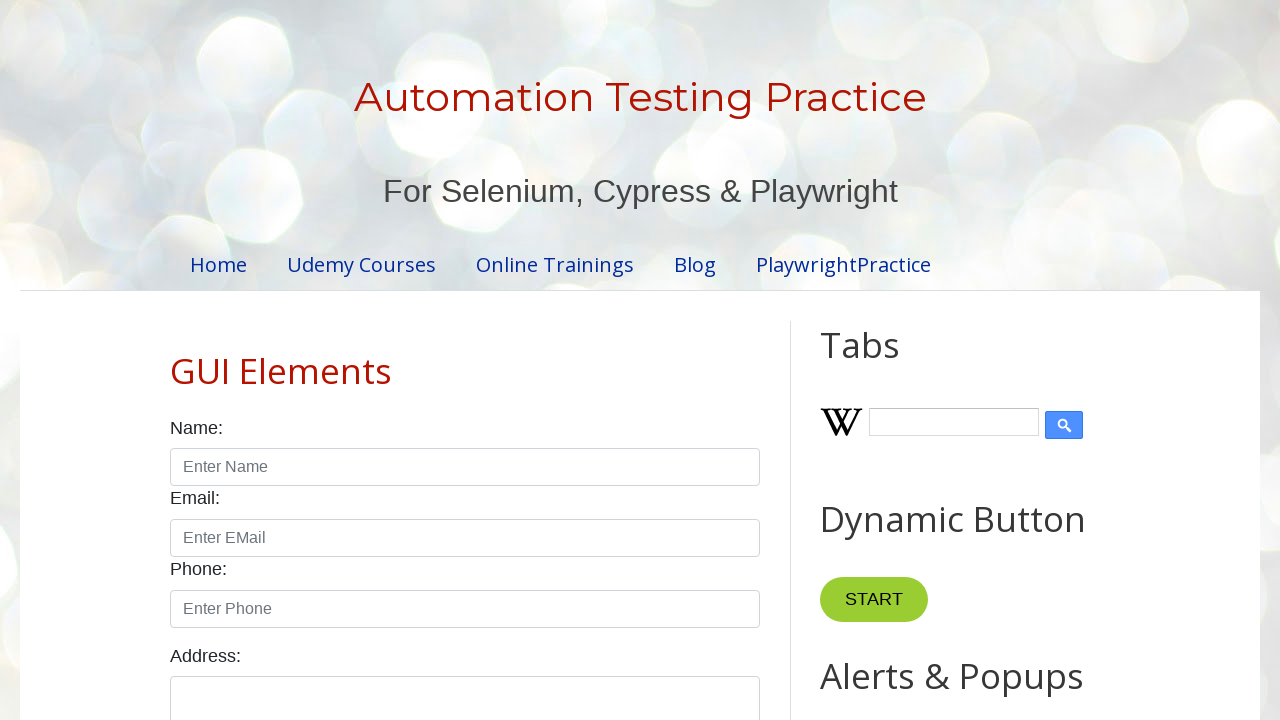

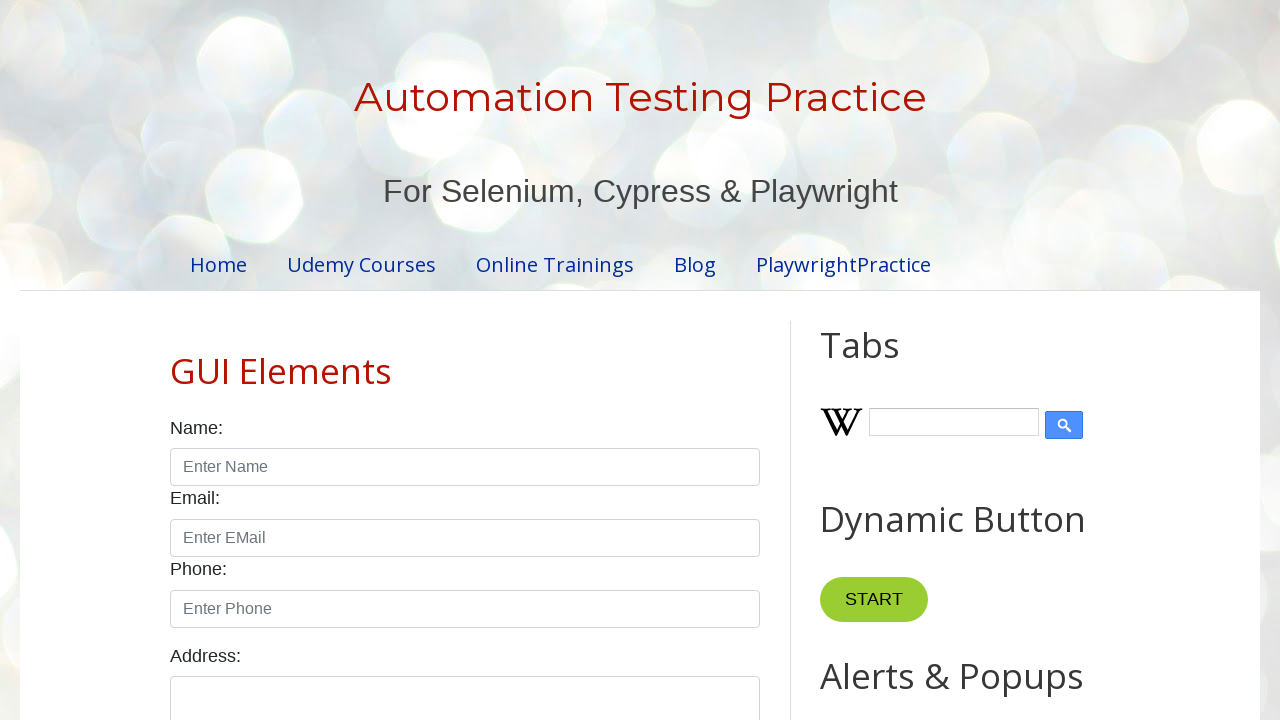